Tests bank manager login by clicking the Bank Manager Login button

Starting URL: https://www.globalsqa.com/angularJs-protractor/BankingProject/#/login

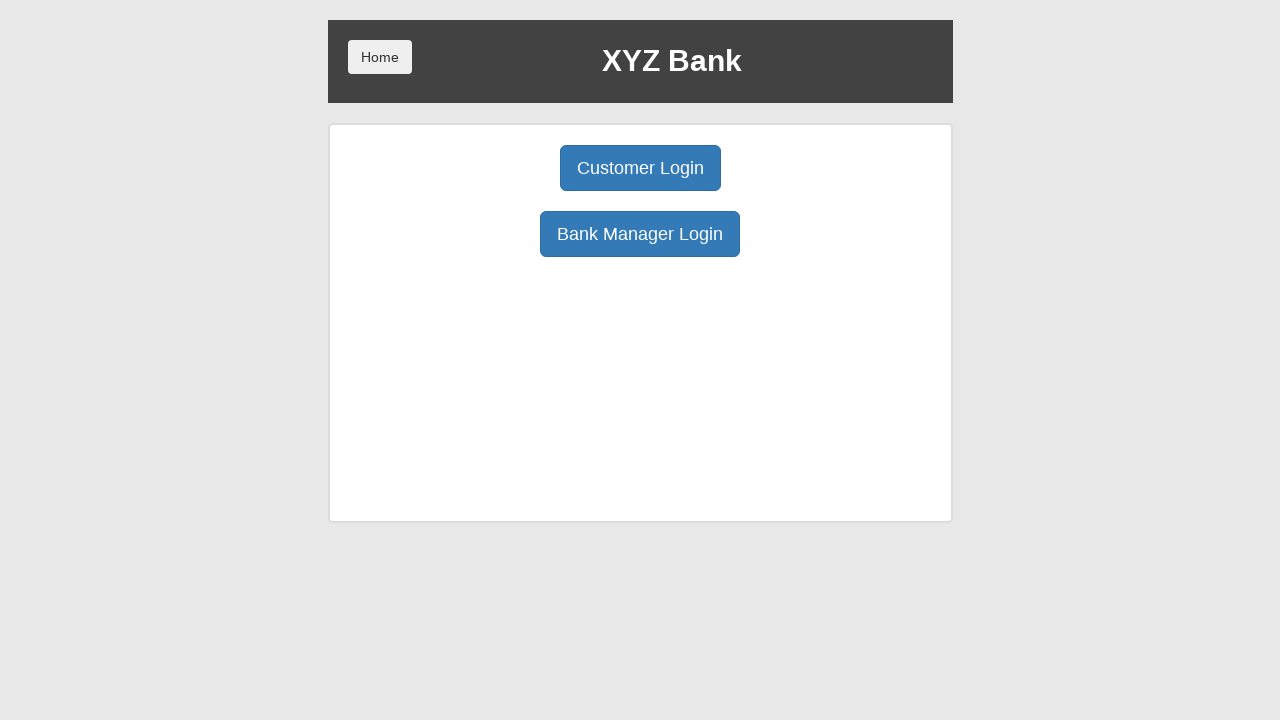

Navigated to Bank Login page
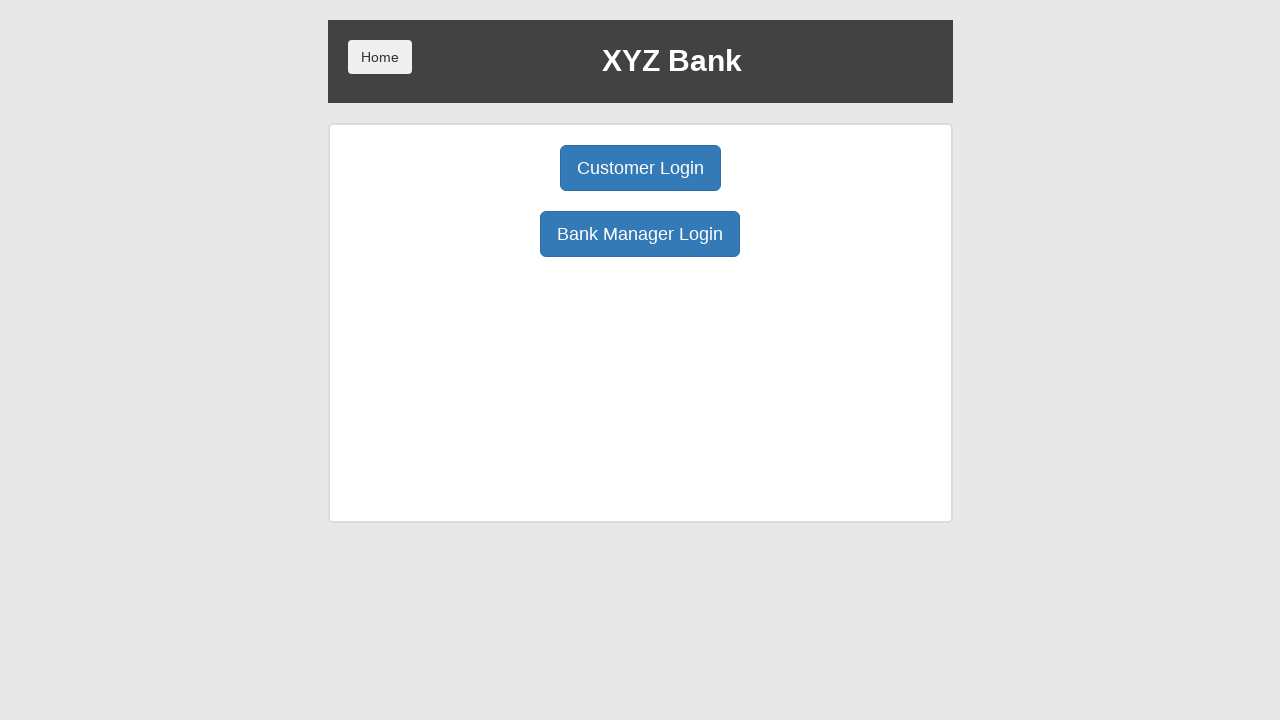

Clicked Bank Manager Login button at (640, 234) on xpath=/html/body/div/div/div[2]/div/div[1]/div[2]/button
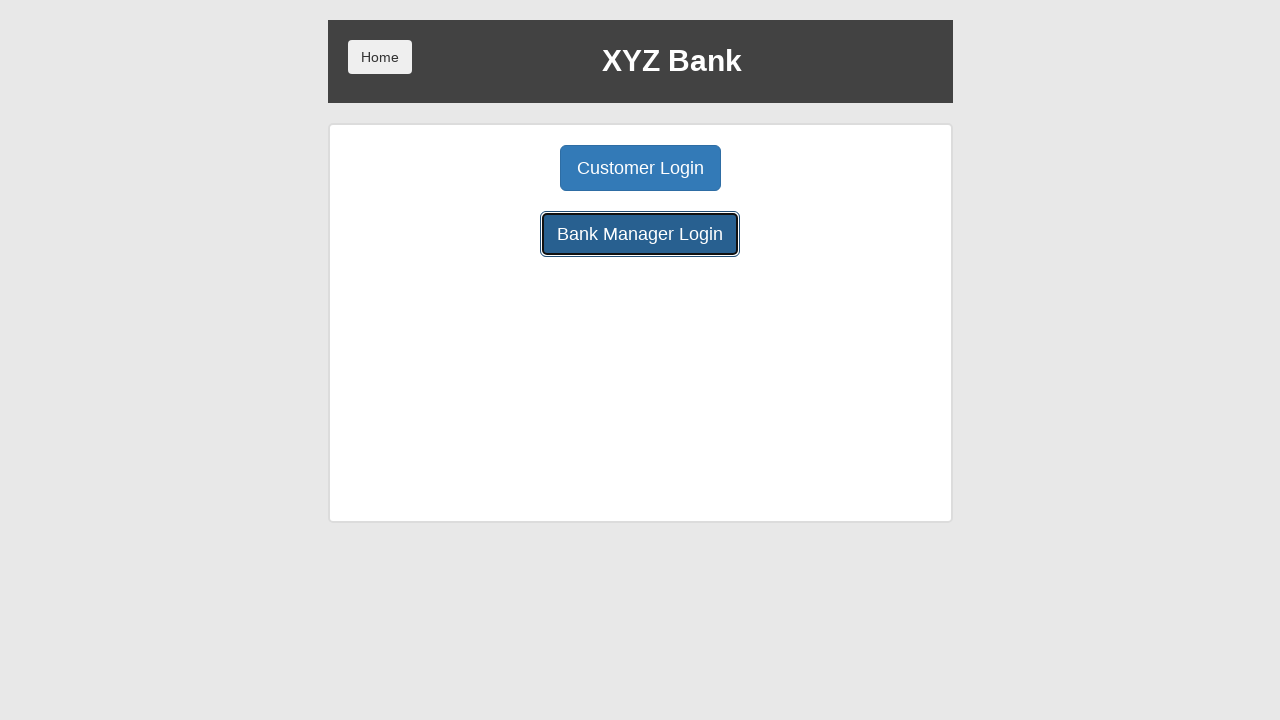

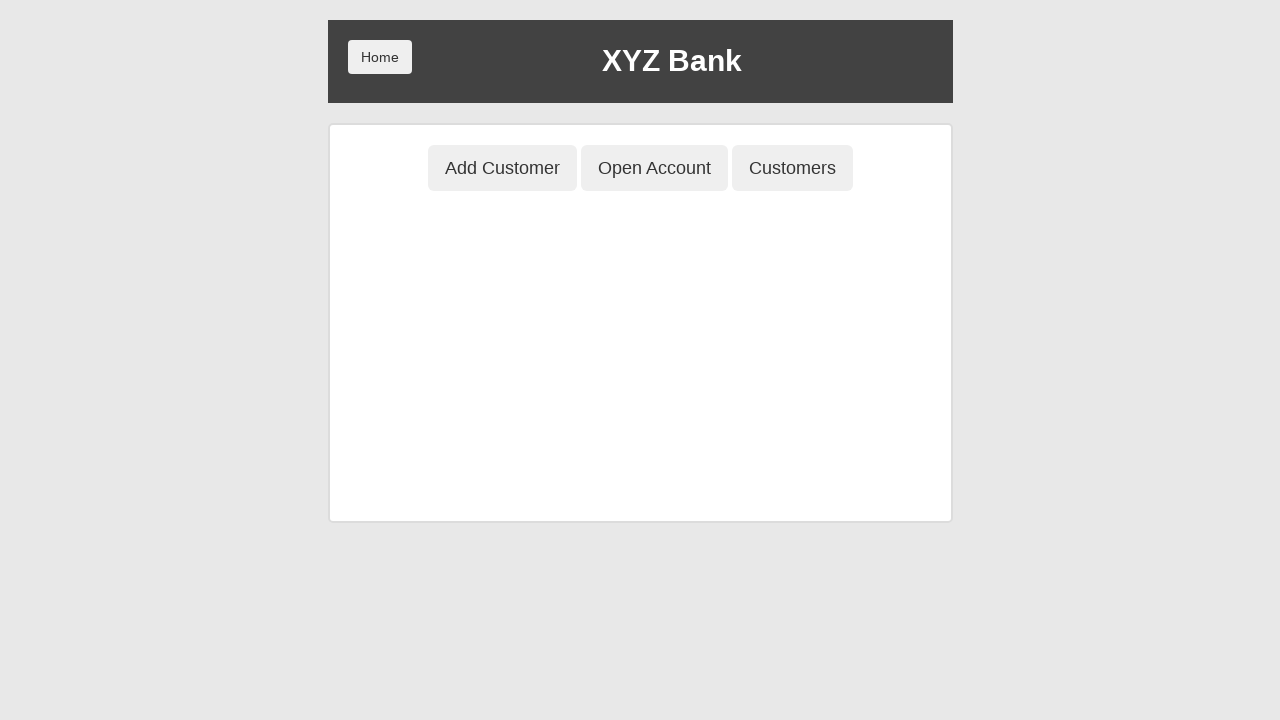